Tests dynamic page interaction by clicking a reveal button that makes a hidden element visible on Selenium's official test page.

Starting URL: https://www.selenium.dev/selenium/web/dynamic.html

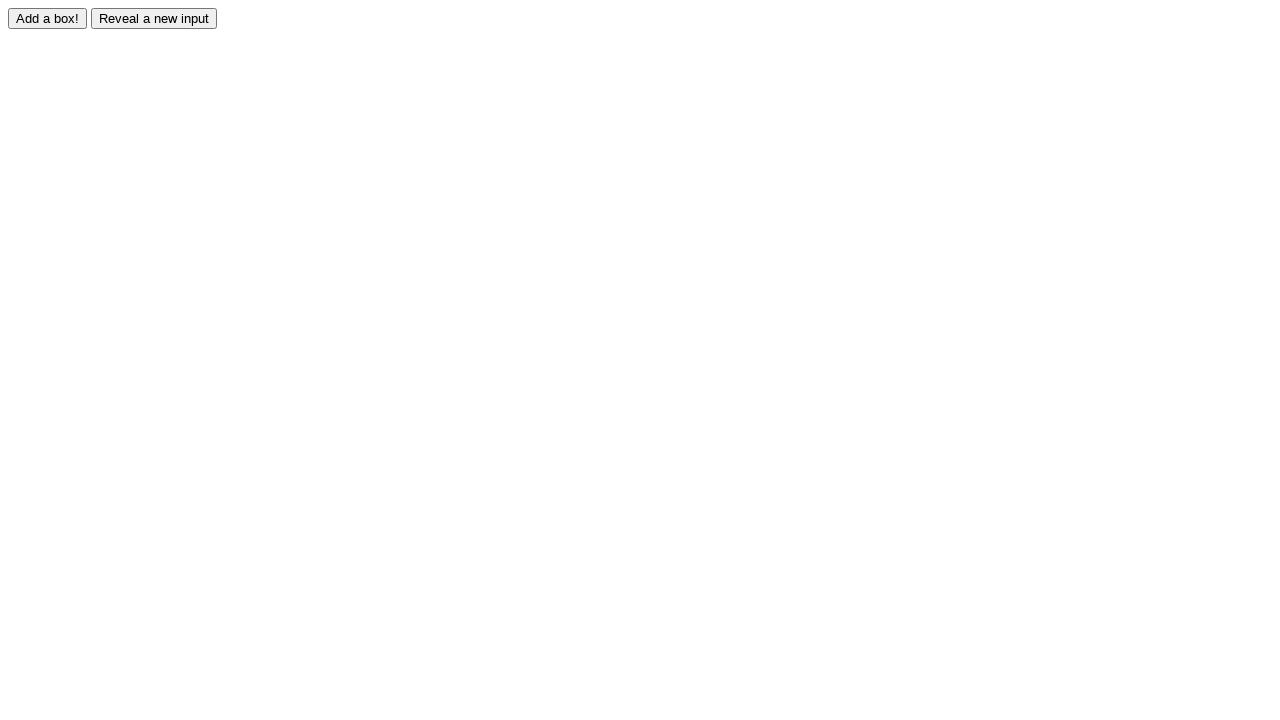

Located the initially hidden revealed element
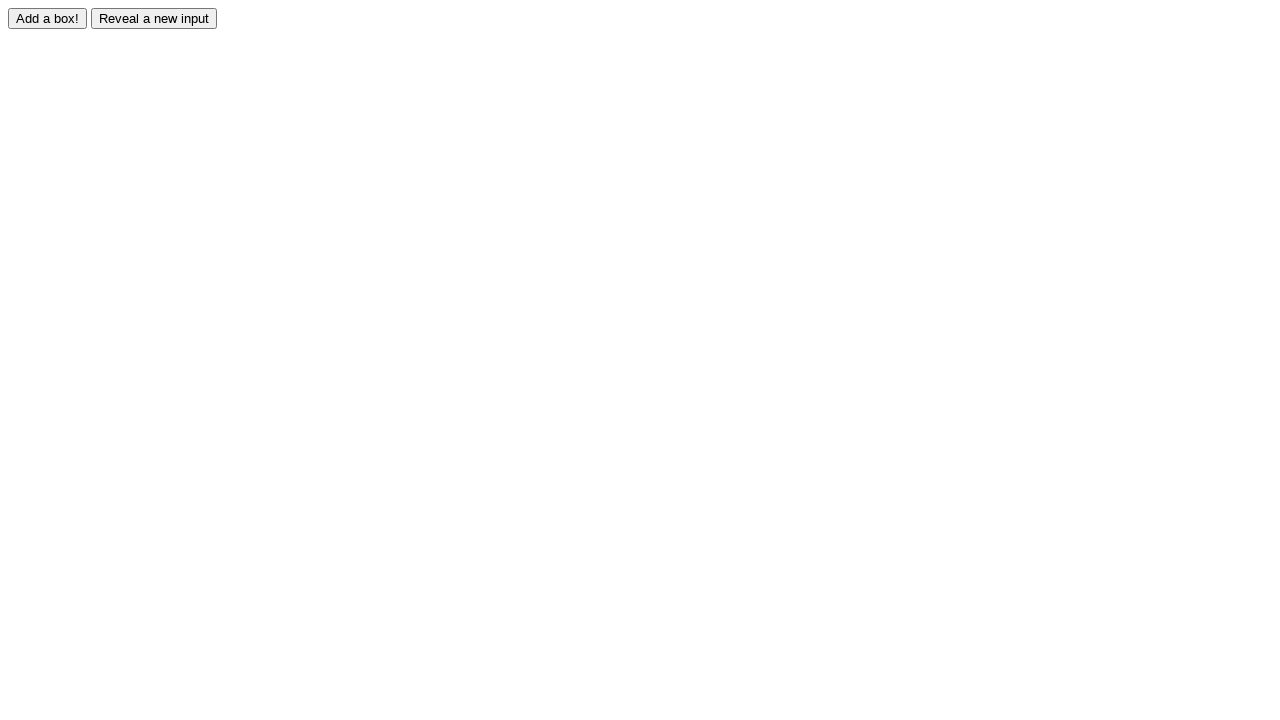

Clicked the reveal button to make hidden element visible at (154, 18) on #reveal
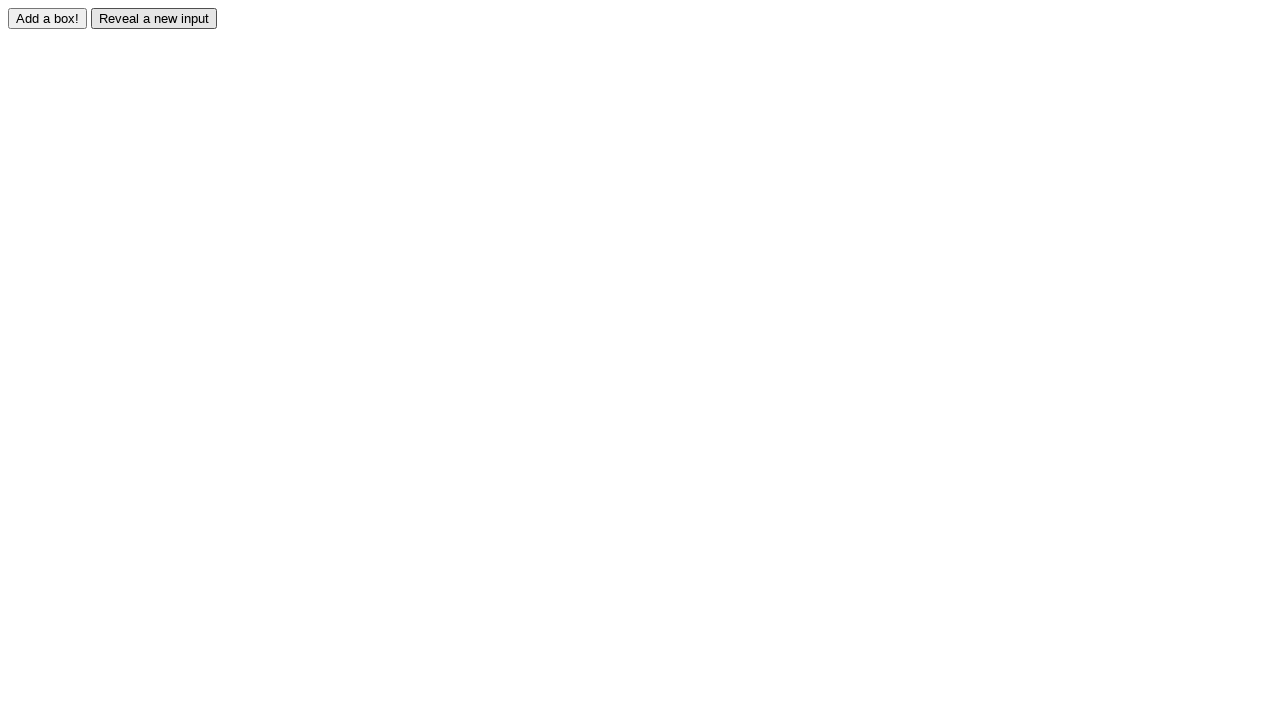

Hidden element became visible after clicking reveal button
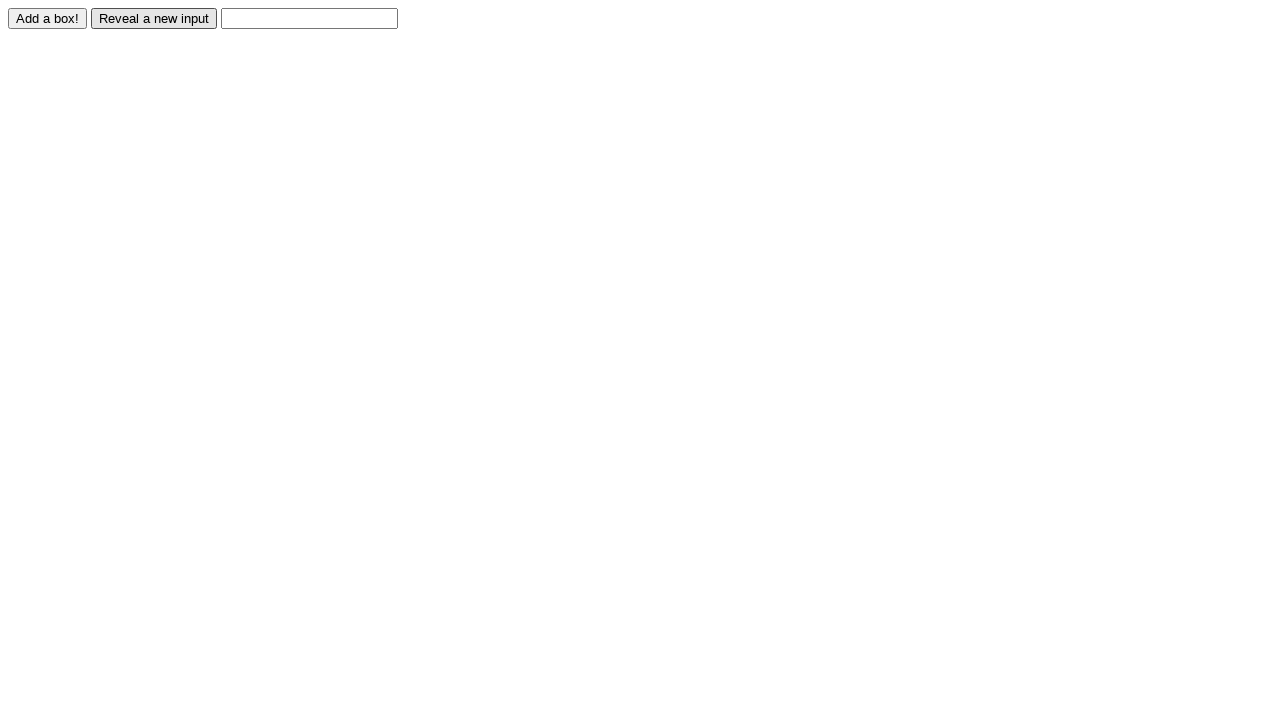

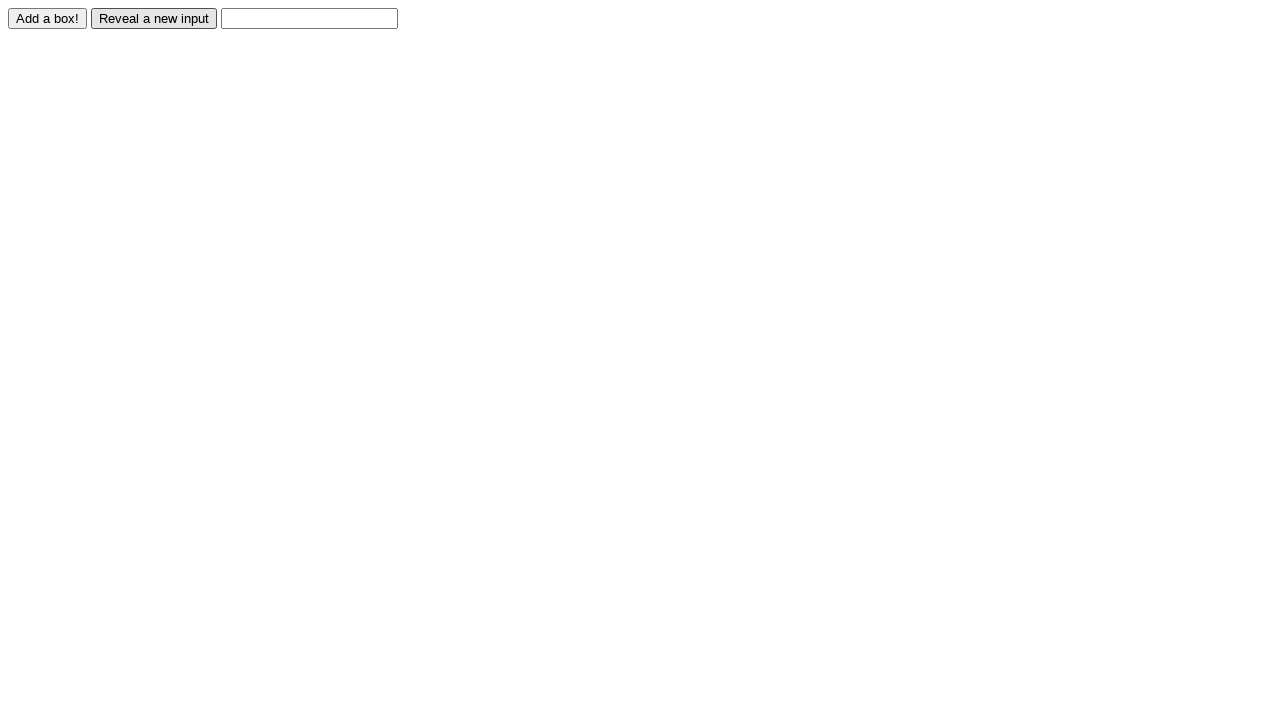